Tests sorting the Due column in descending order by clicking the column header twice and verifying the values are sorted in reverse order.

Starting URL: http://the-internet.herokuapp.com/tables

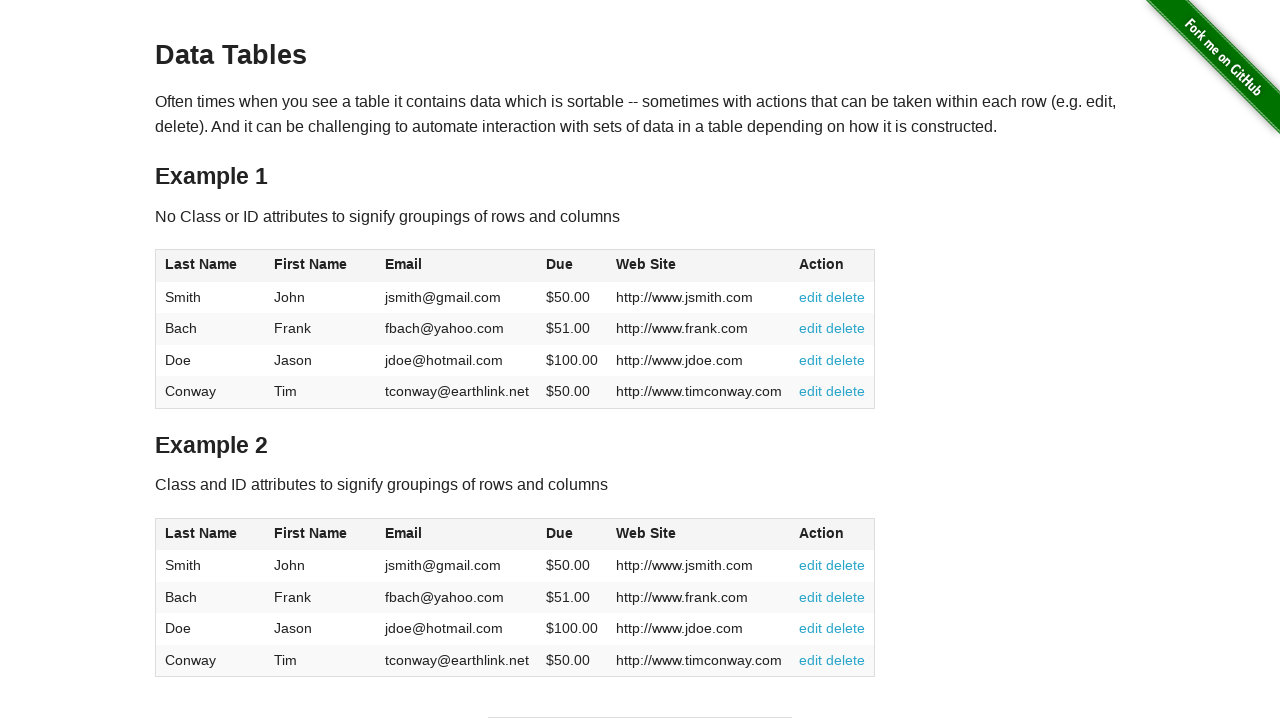

Clicked Due column header first time to sort ascending at (572, 266) on #table1 thead tr th:nth-child(4)
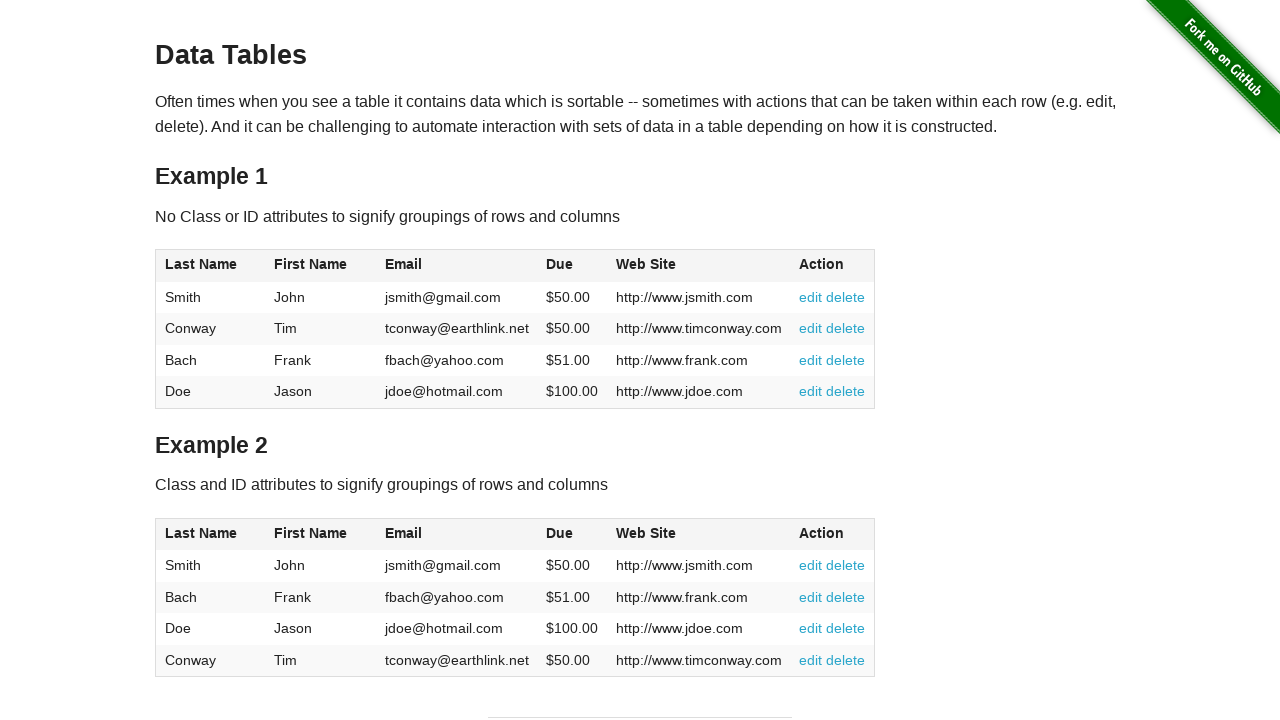

Clicked Due column header second time to sort descending at (572, 266) on #table1 thead tr th:nth-child(4)
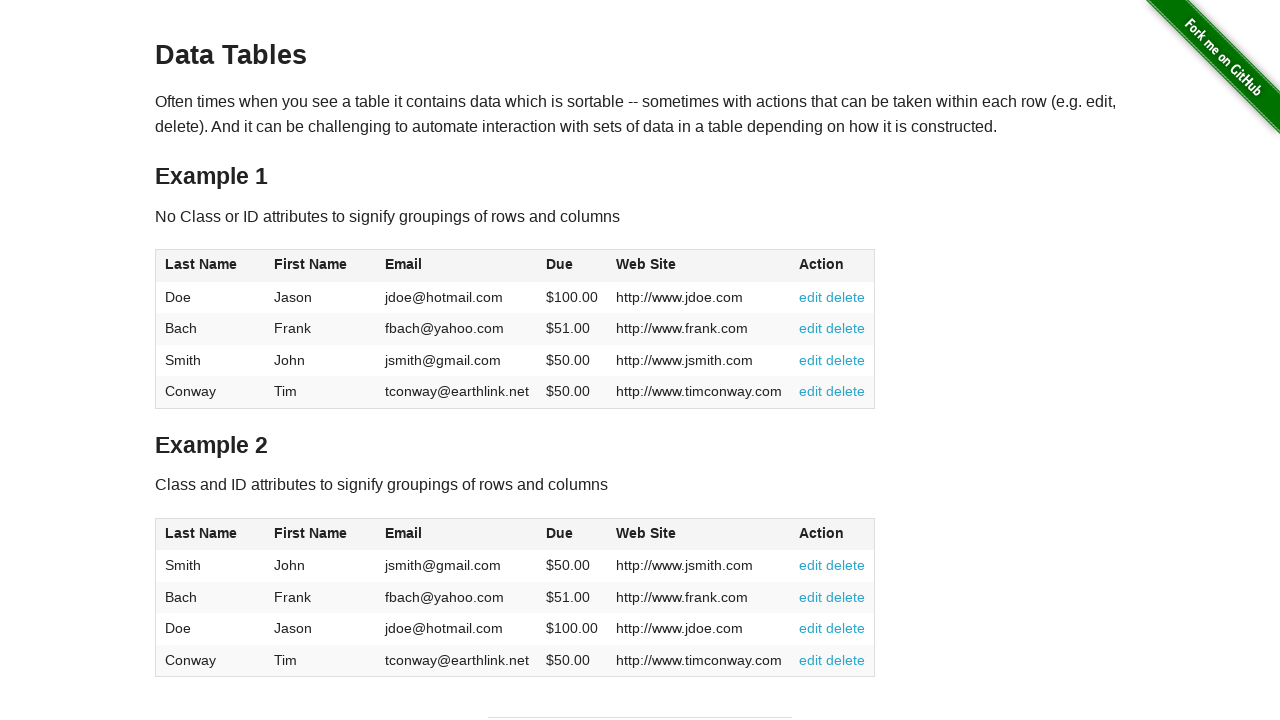

Waited for Due column cells to be available
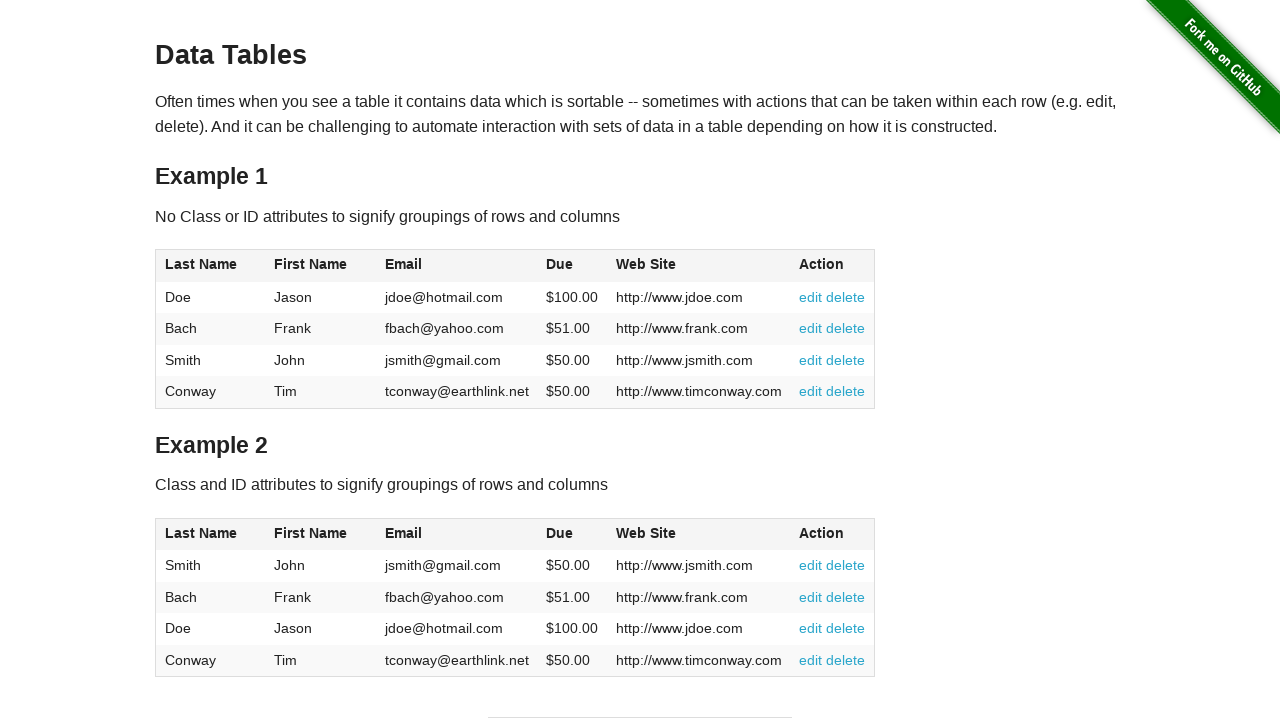

Retrieved all Due column cells from the table
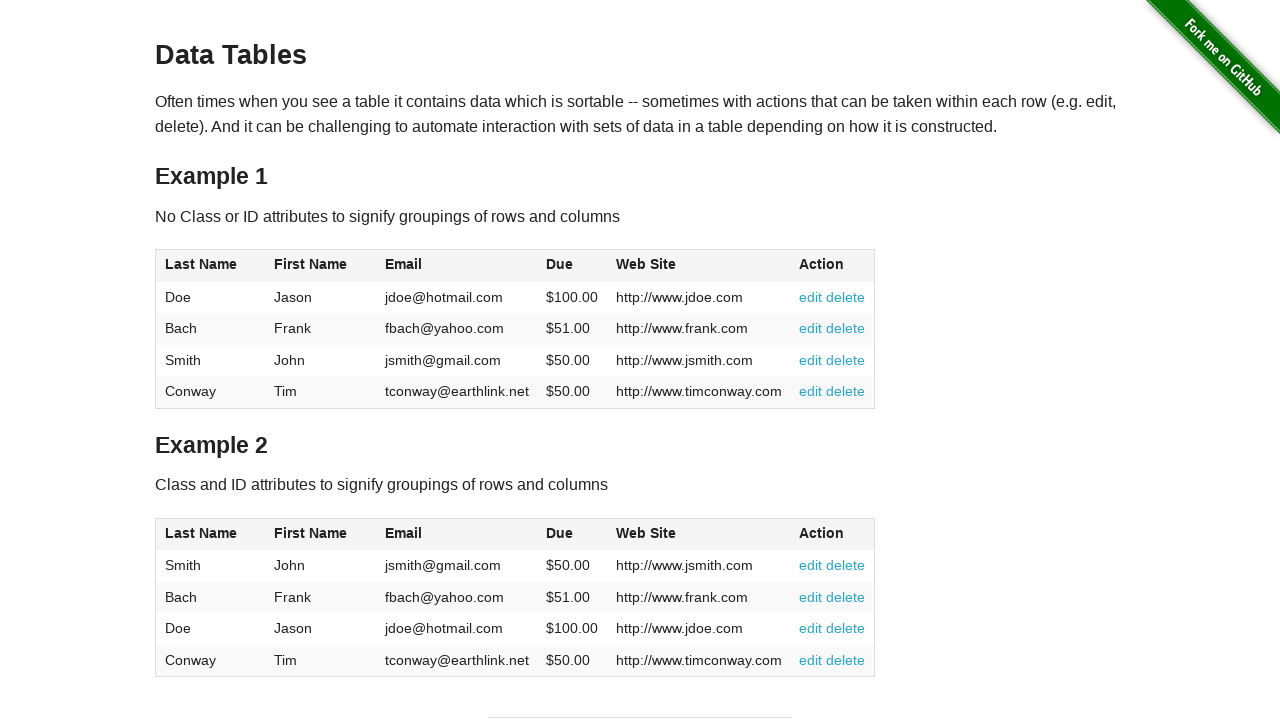

Extracted and converted Due column values to floats
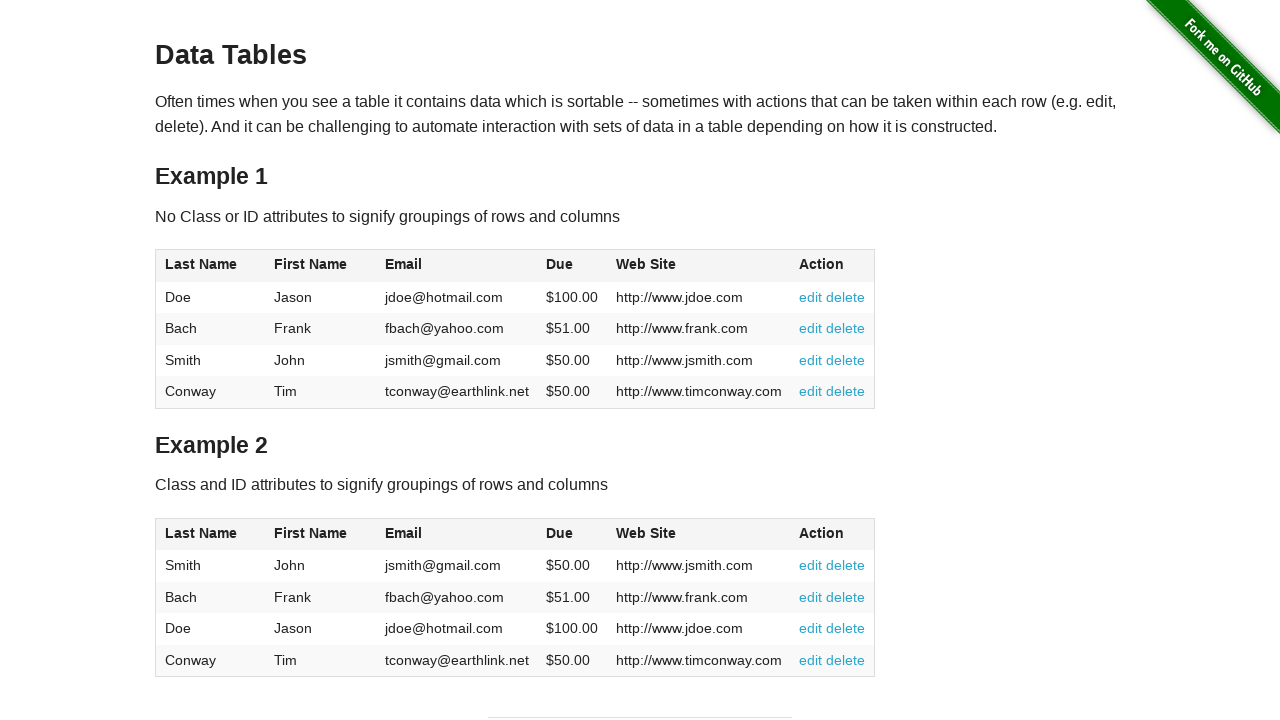

Verified Due column is sorted in descending order
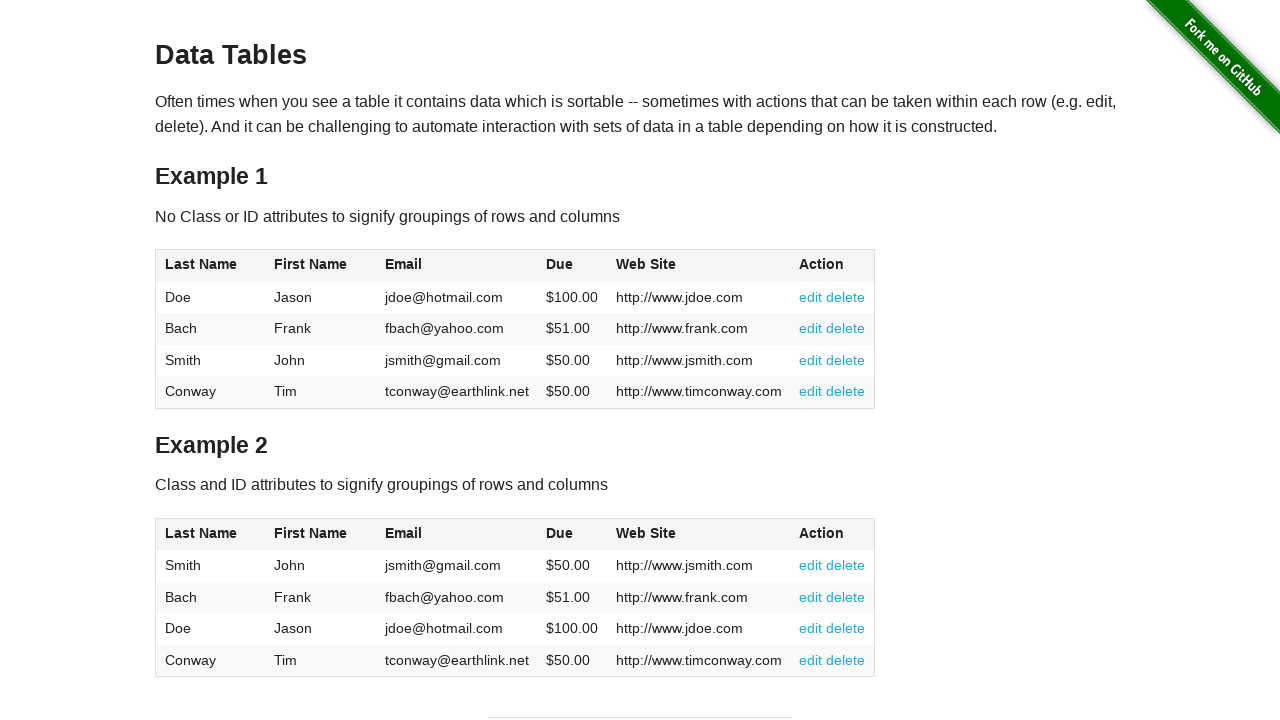

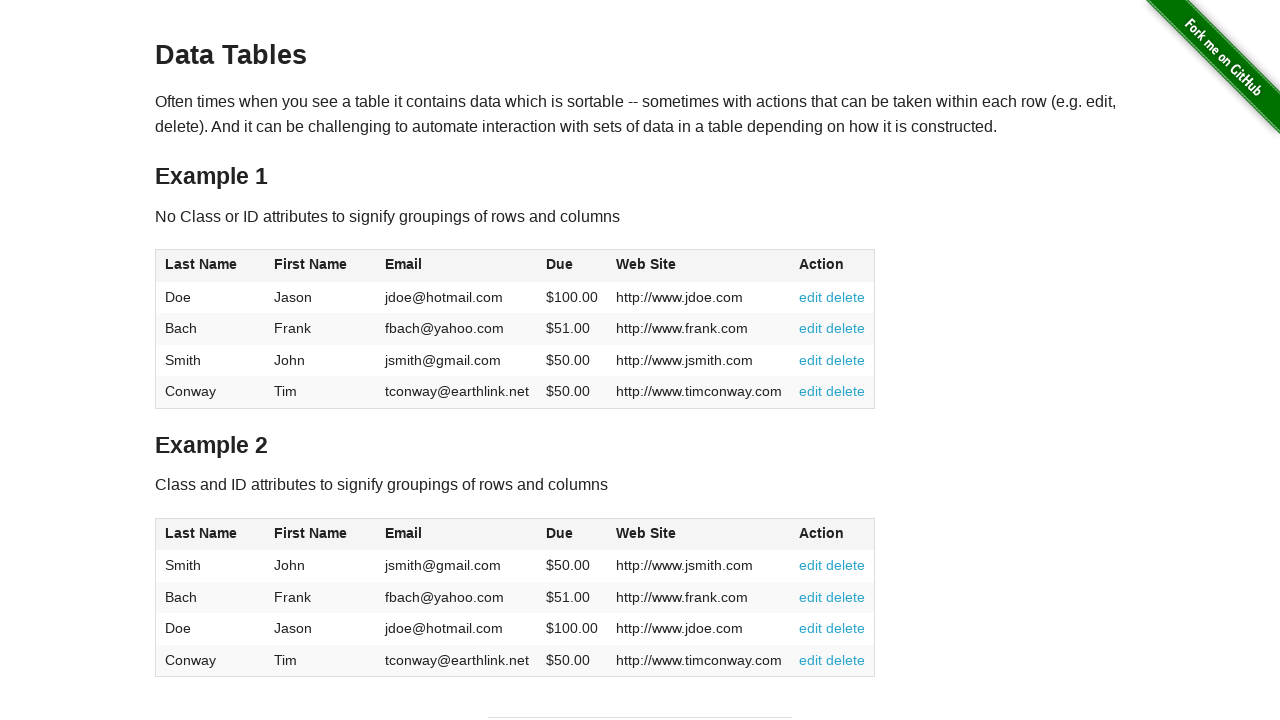